Tests the job search functionality on ticjob.es by entering a search query for Python jobs in Málaga and submitting the search form, then verifying search results load.

Starting URL: https://ticjob.es

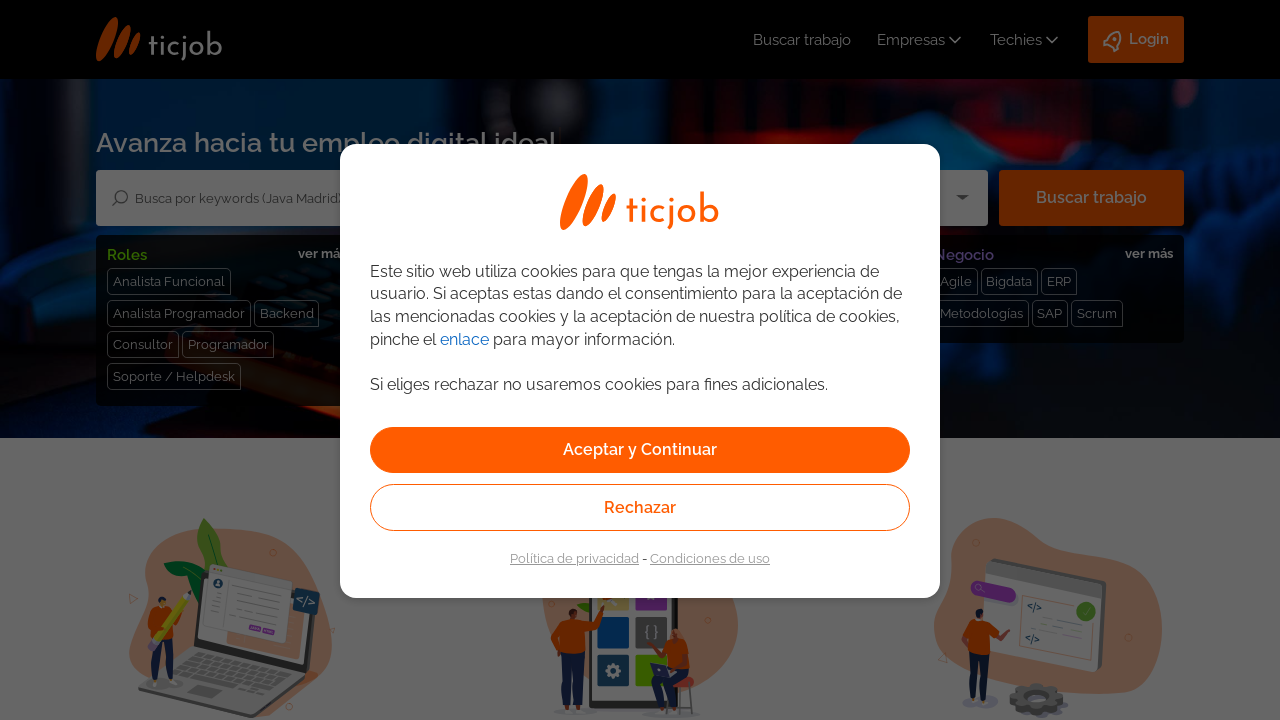

Filled search input with 'Python Málaga' job query on #keywords-input
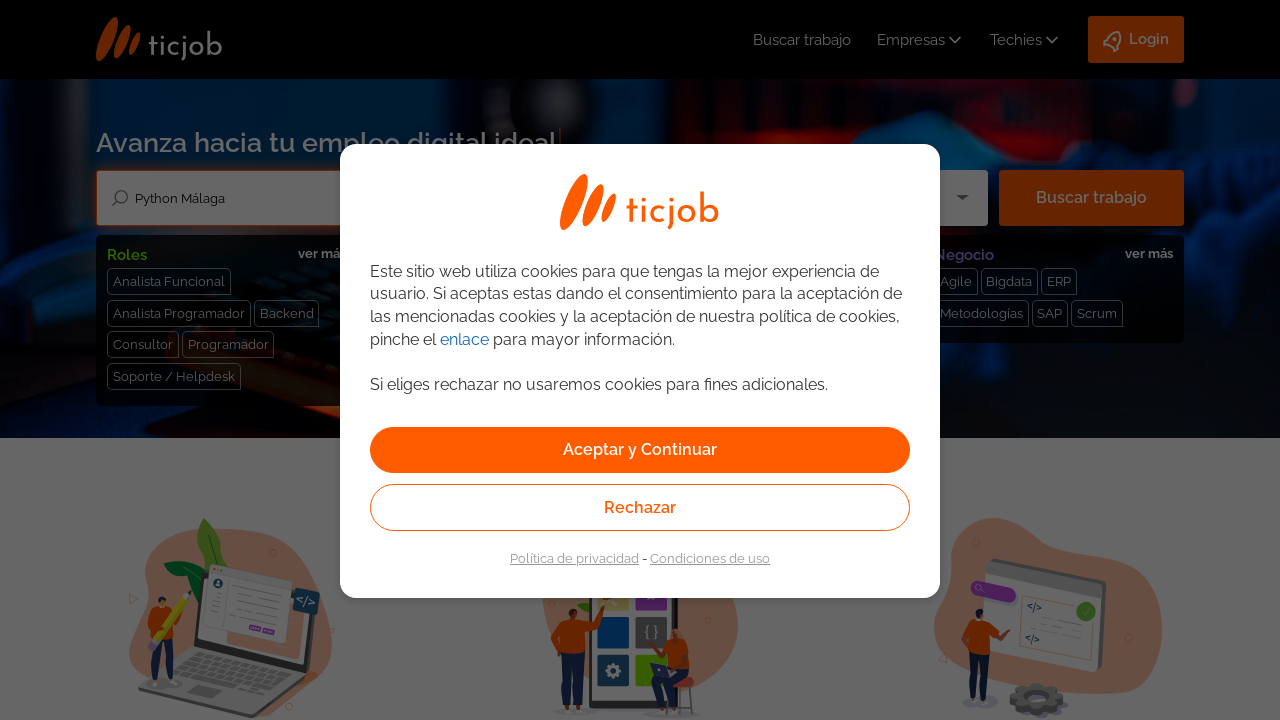

Submitted job search form
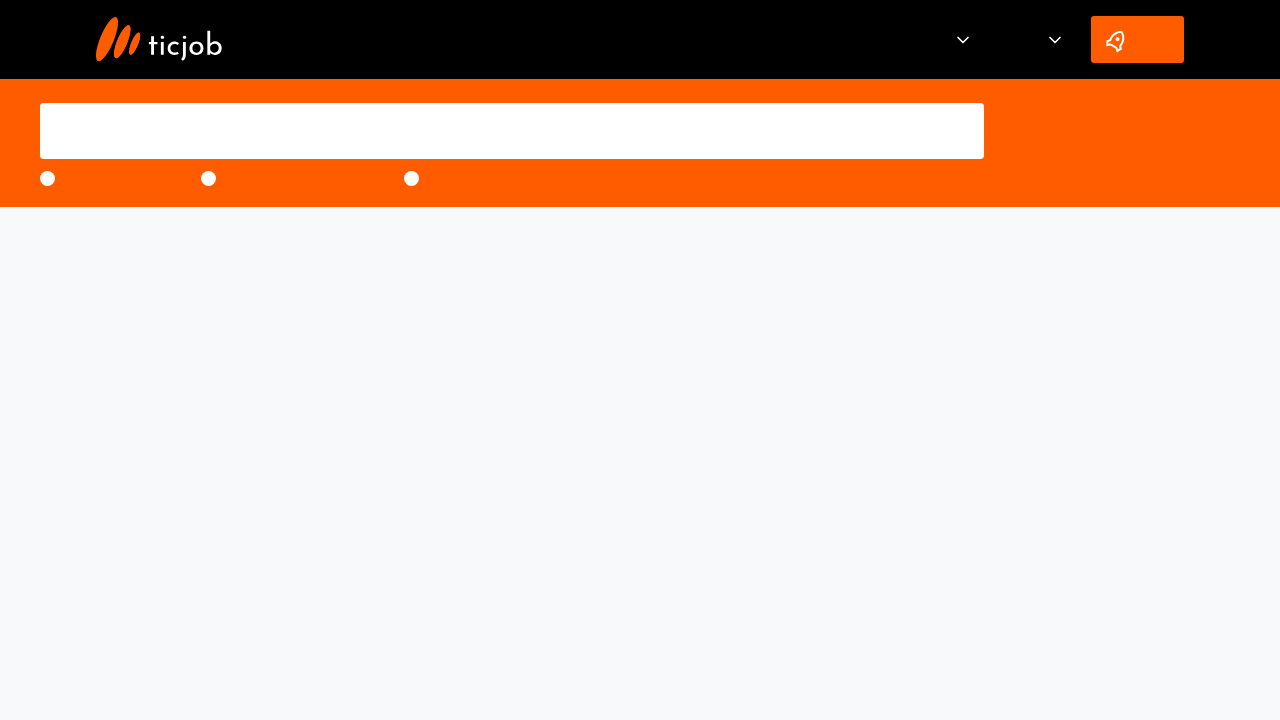

Job search results loaded successfully
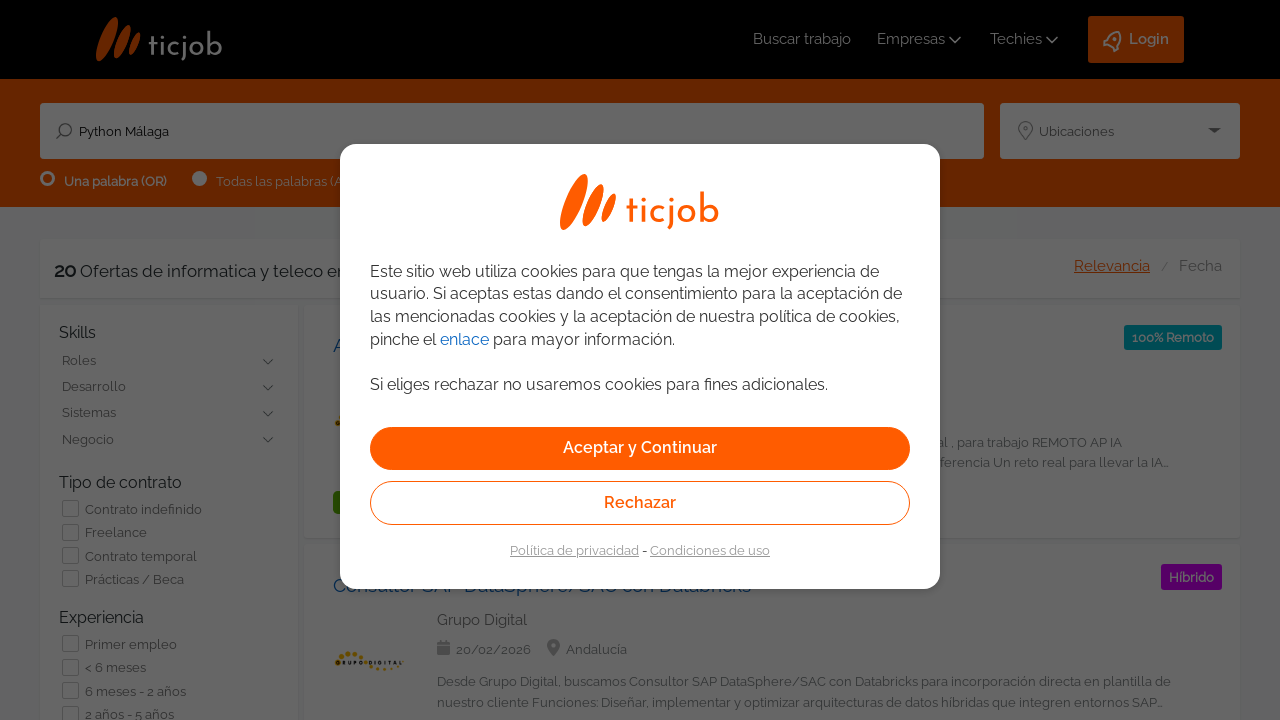

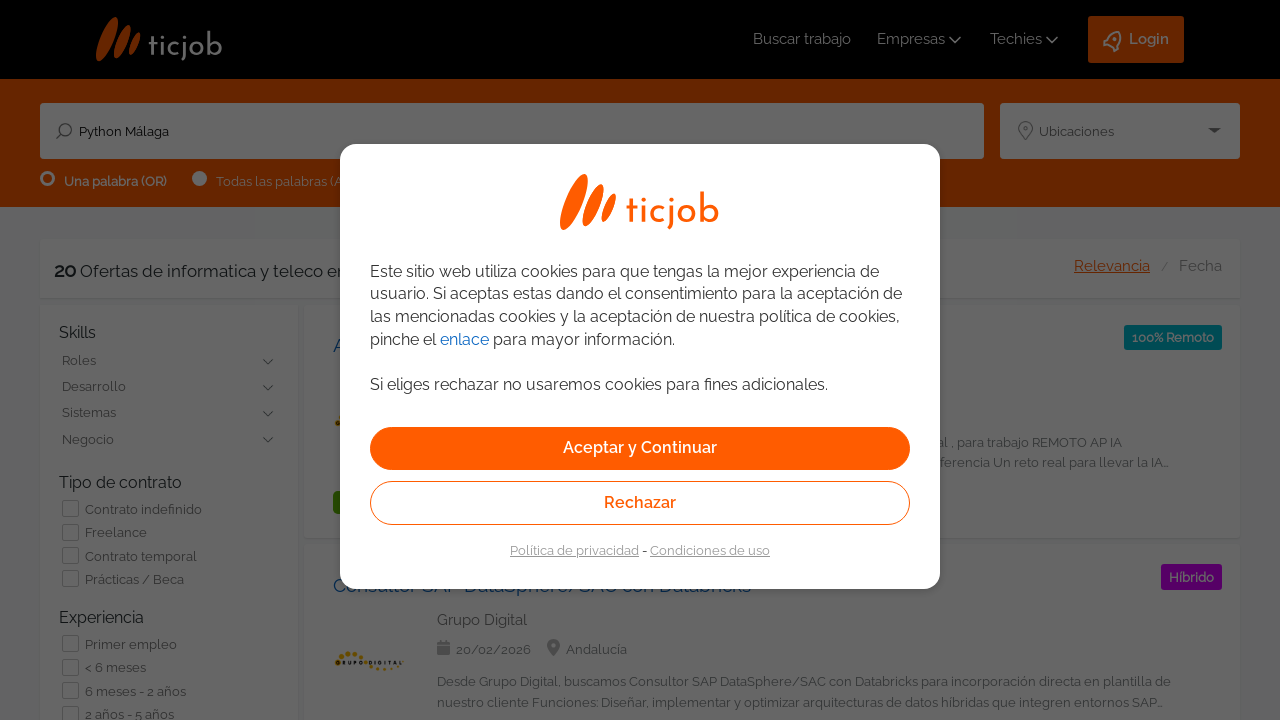